Tests sorting the Email column in ascending order by clicking the column header and verifying the values are sorted correctly

Starting URL: http://the-internet.herokuapp.com/tables

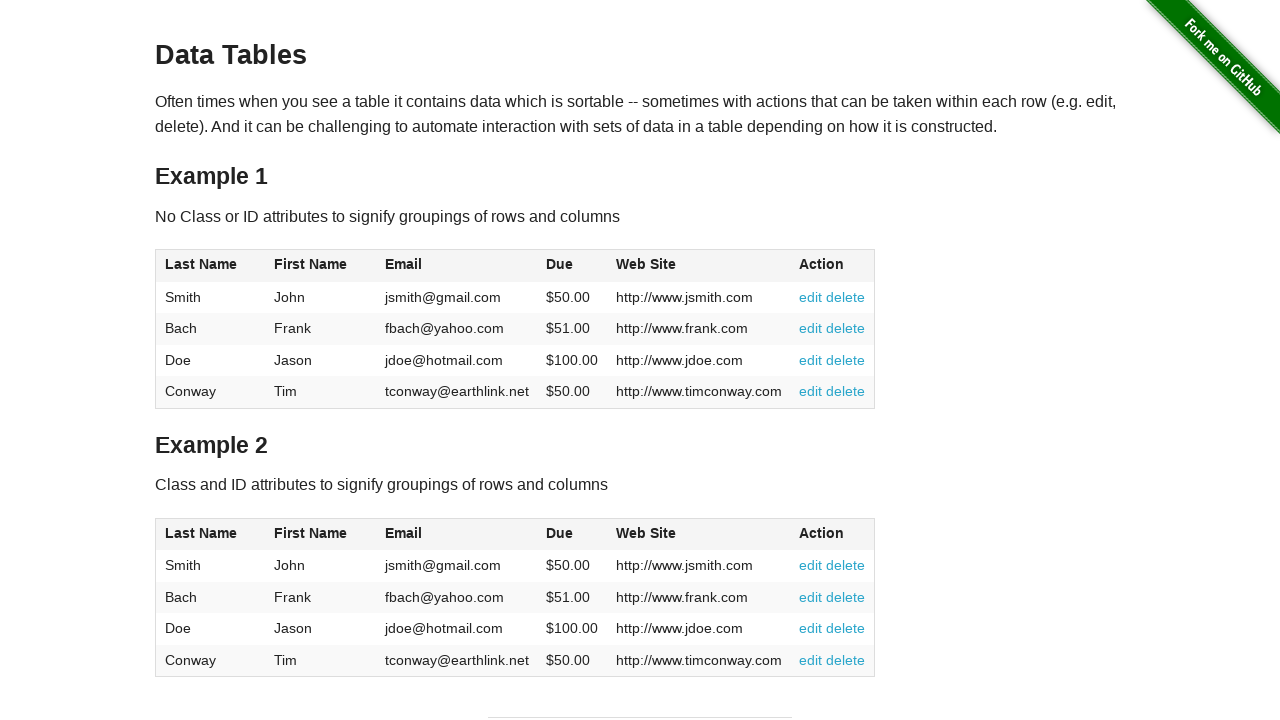

Clicked Email column header to sort ascending at (457, 266) on #table1 thead tr th:nth-of-type(3)
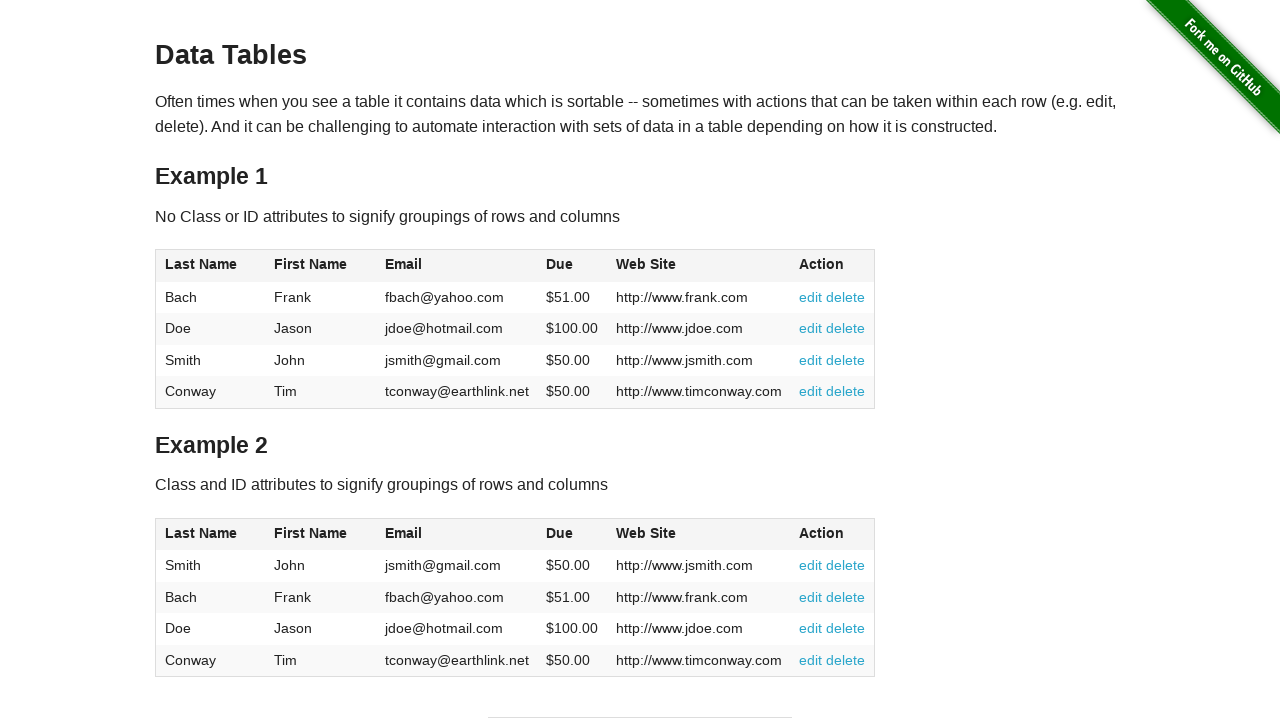

Email column values loaded in table body
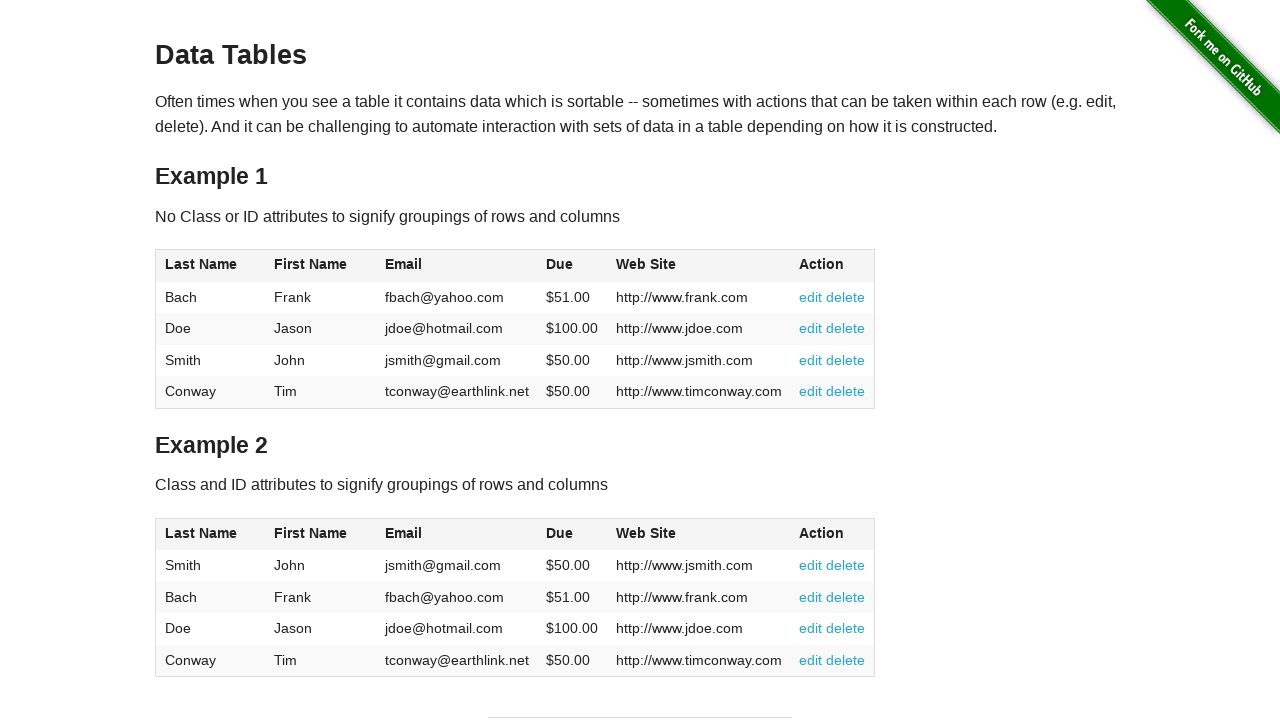

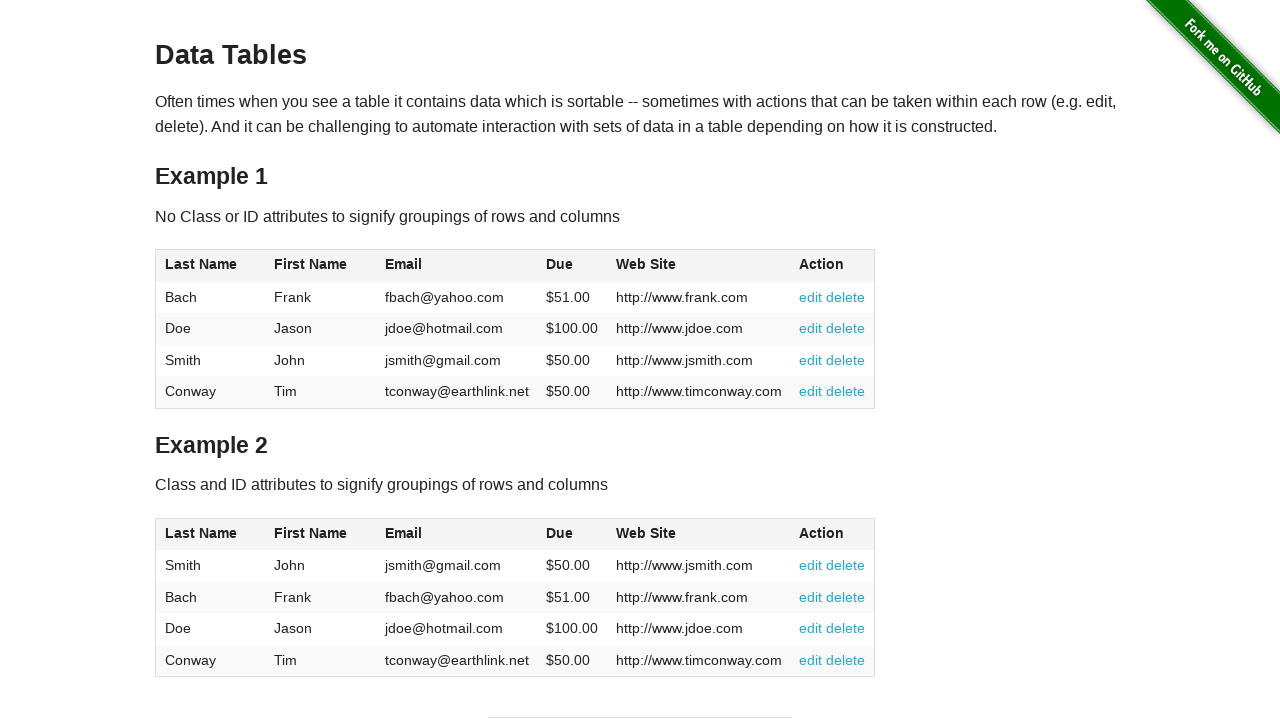